Verifies mobile version of a Flutter Web application by checking page accessibility, finding Flutter-specific elements, locating interactive buttons, and attempting to click the first button found.

Starting URL: https://redandan.github.io/

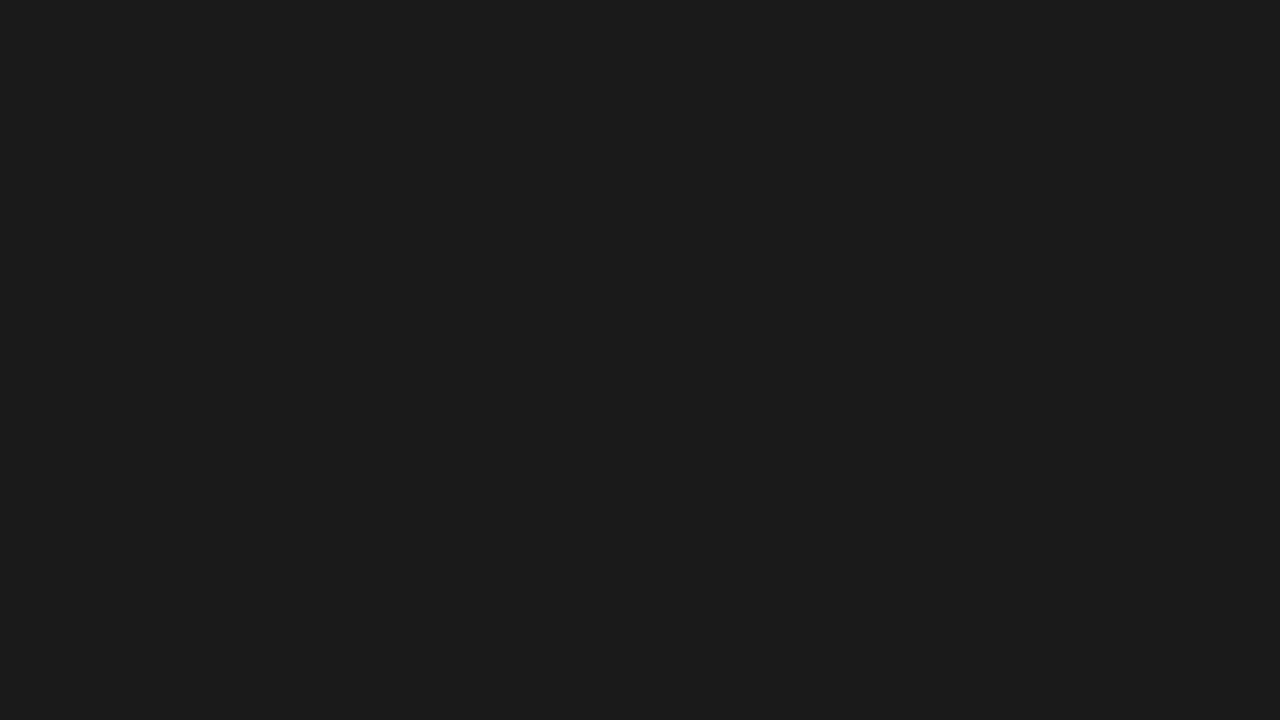

Set mobile viewport to iPhone SE dimensions (375x667)
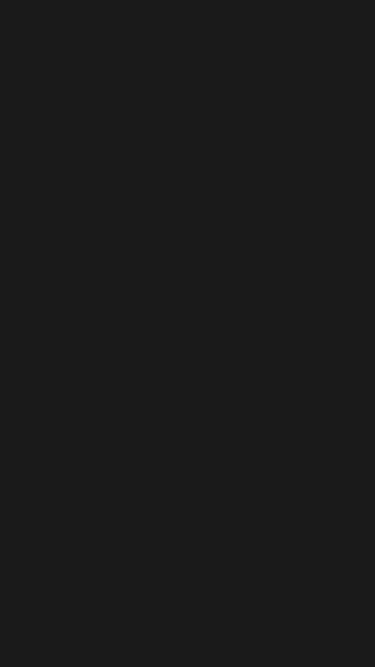

Waited for page to reach networkidle state
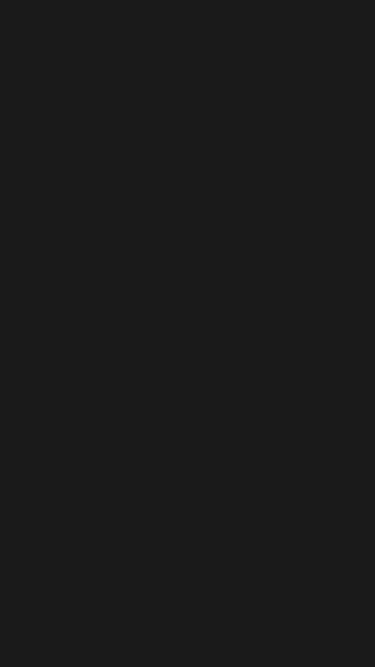

Verified body element is present on page
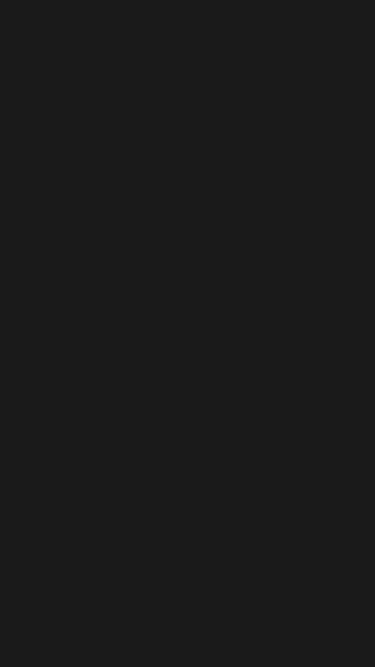

Found 0 Flutter-specific elements on page
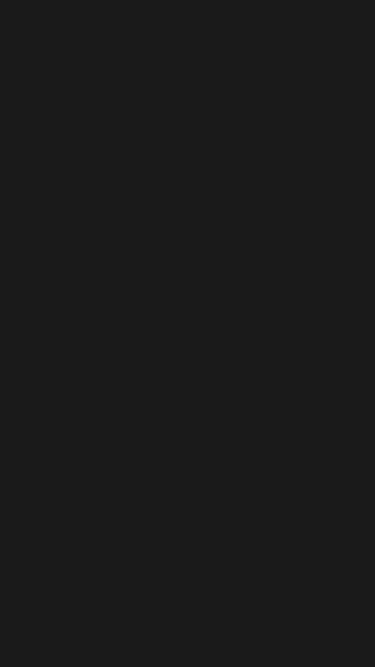

Located 0 interactive button elements
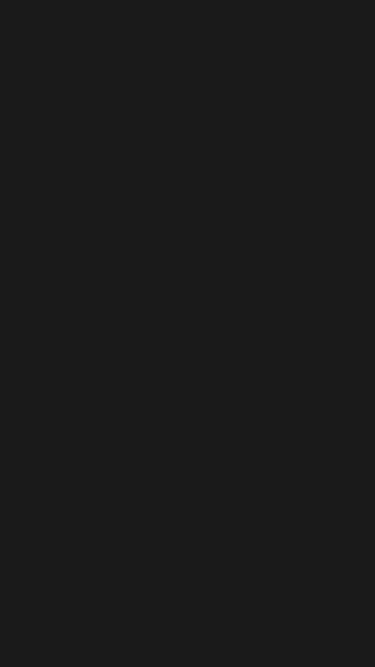

Checked for error elements - found 0
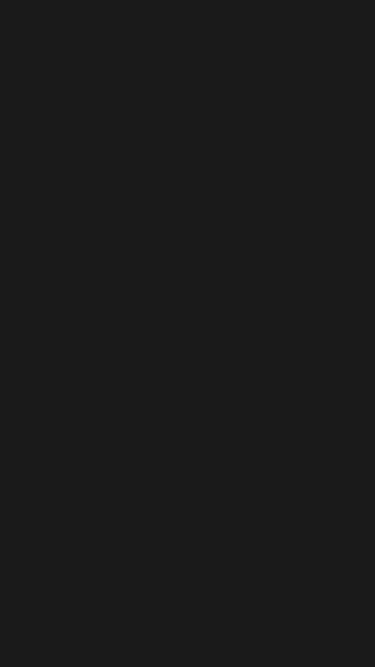

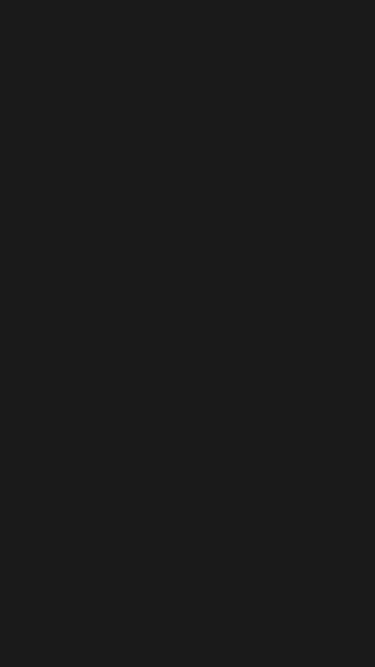